Tests that submitting the login form with a username but blank password displays the error message "Password is required"

Starting URL: https://www.saucedemo.com/

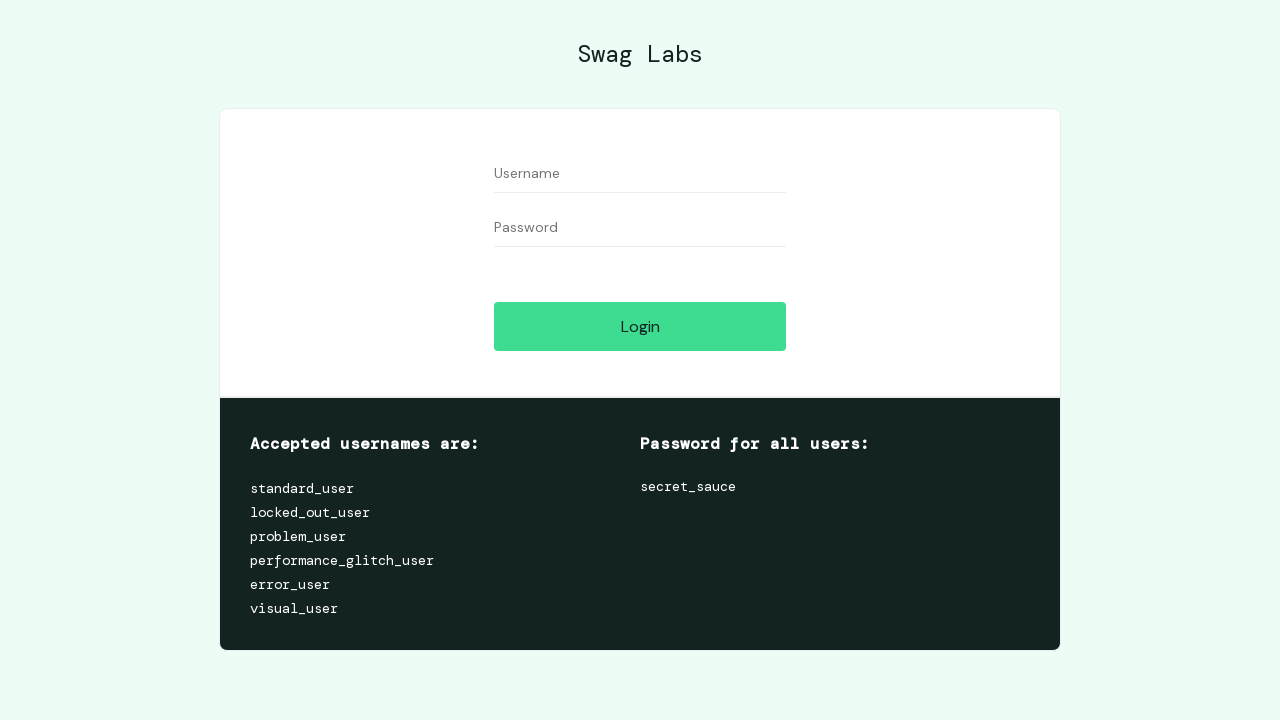

Waited for username input field to load
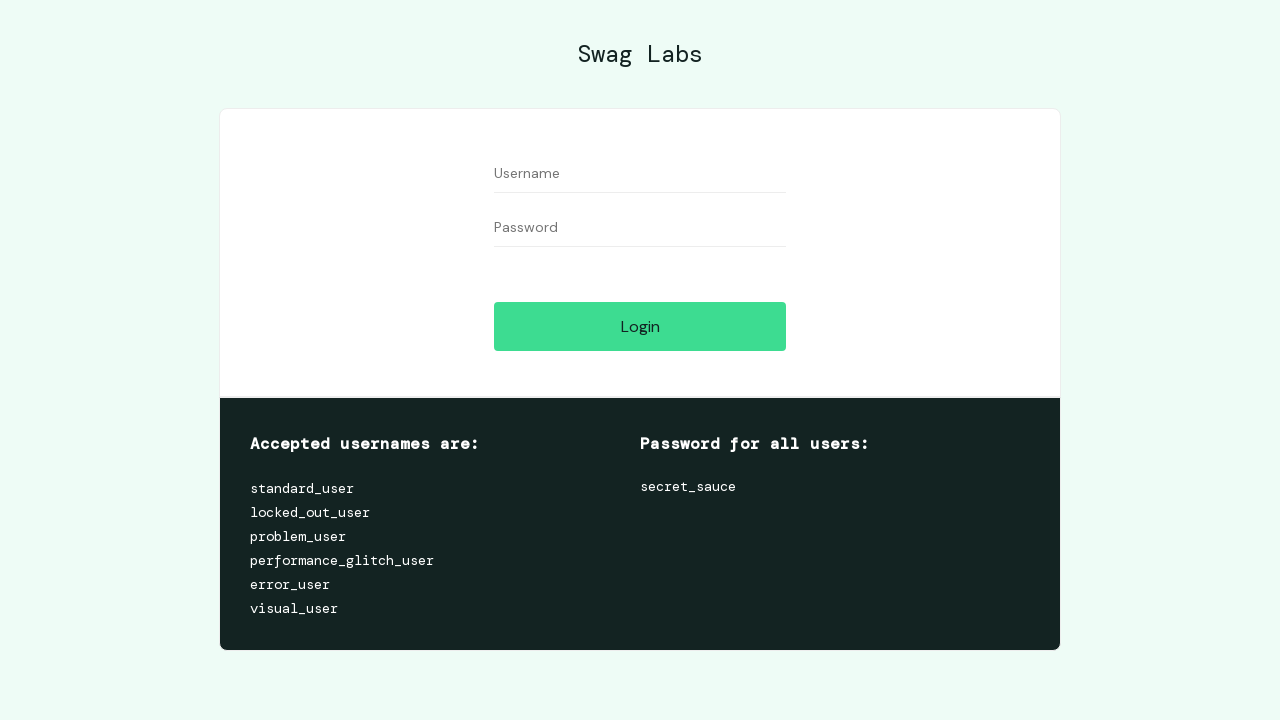

Waited for password input field to load
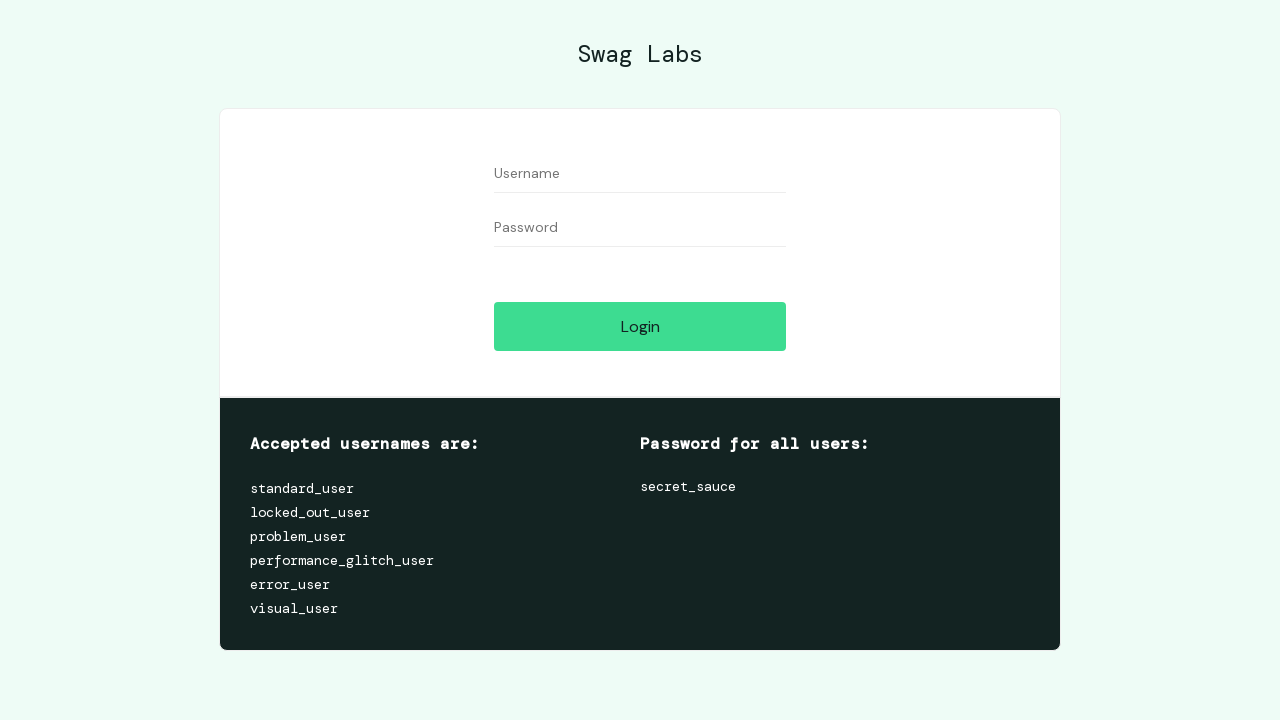

Waited for login button to load
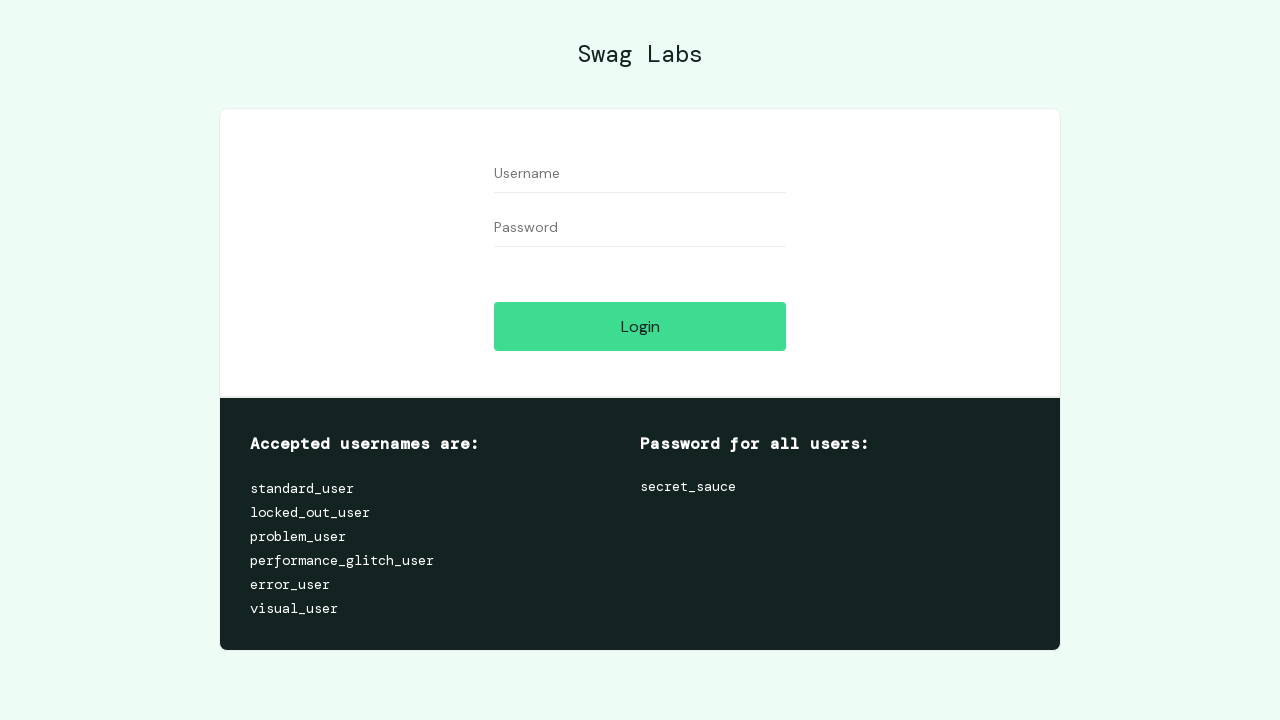

Filled username field with 'Ahmet Suat Tanis' on #user-name
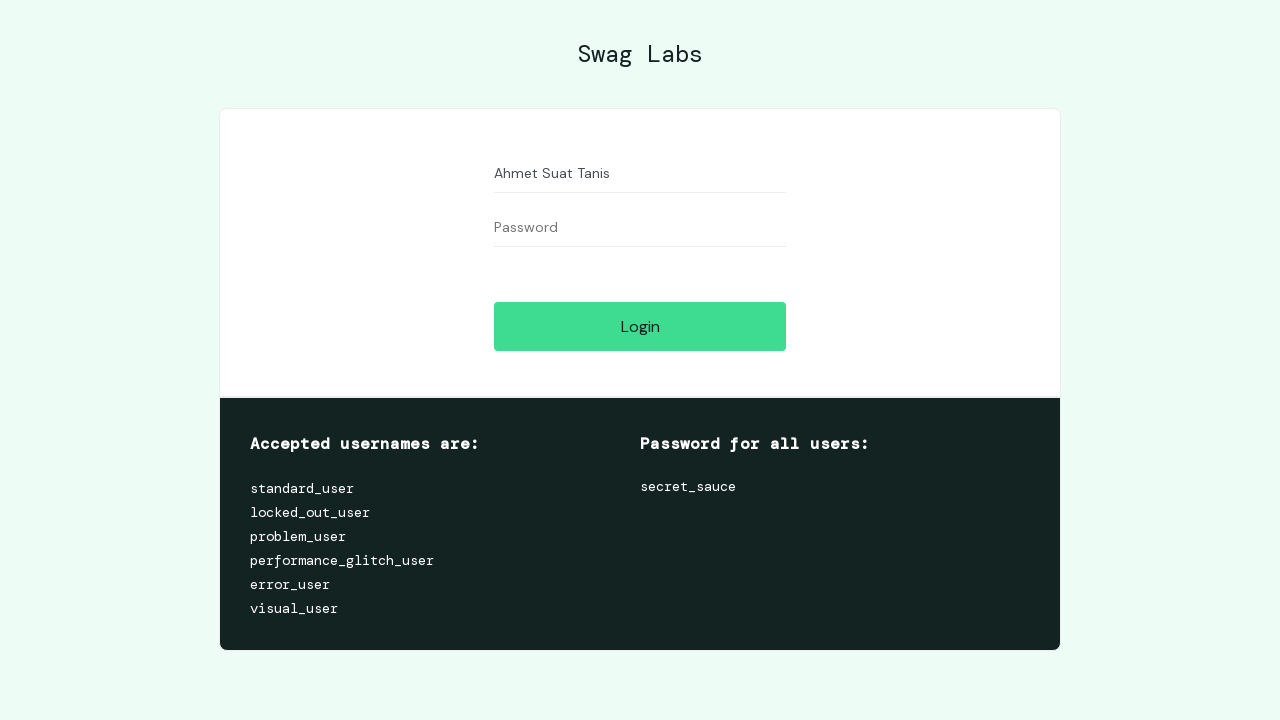

Left password field blank on #password
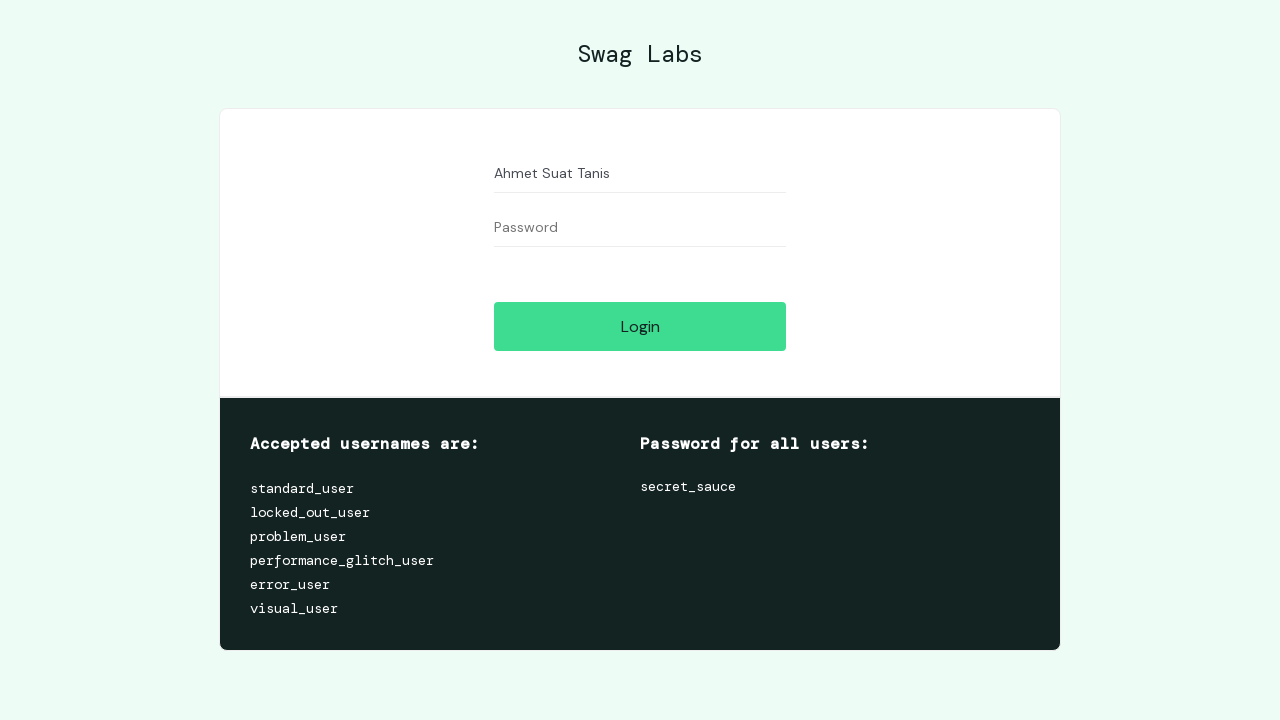

Clicked login button with blank password at (640, 326) on #login-button
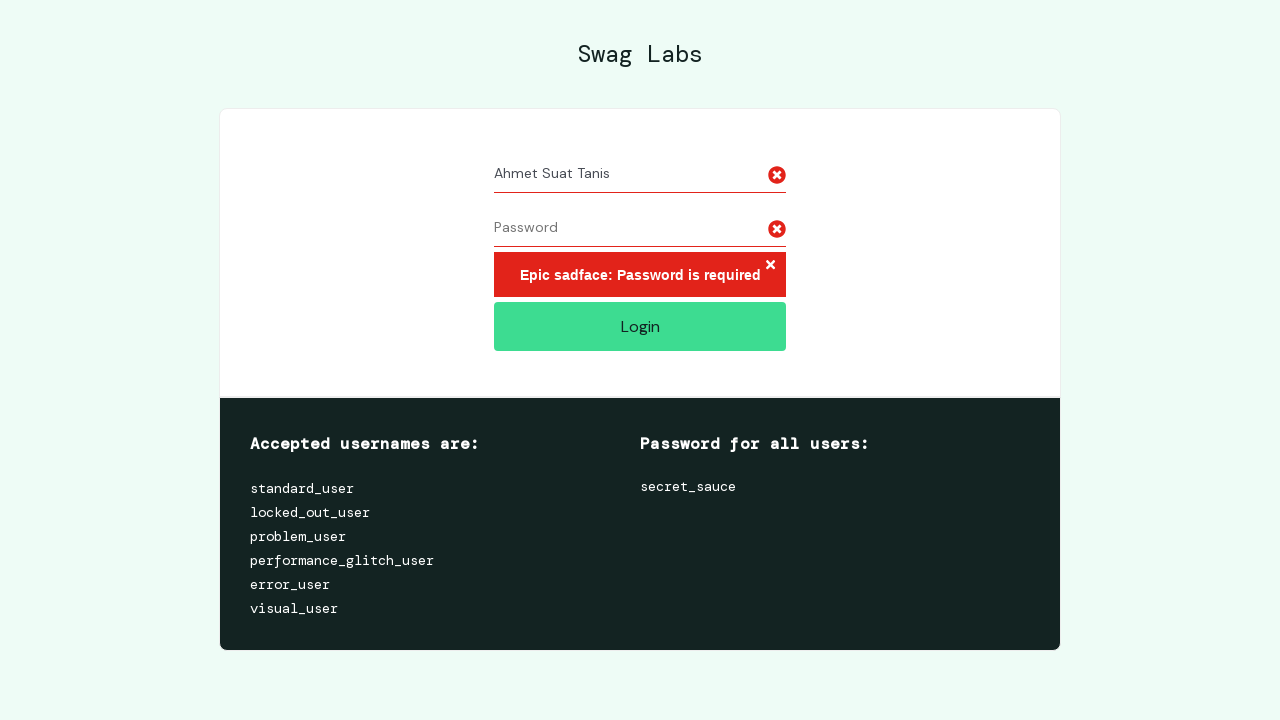

Waited for error message to appear
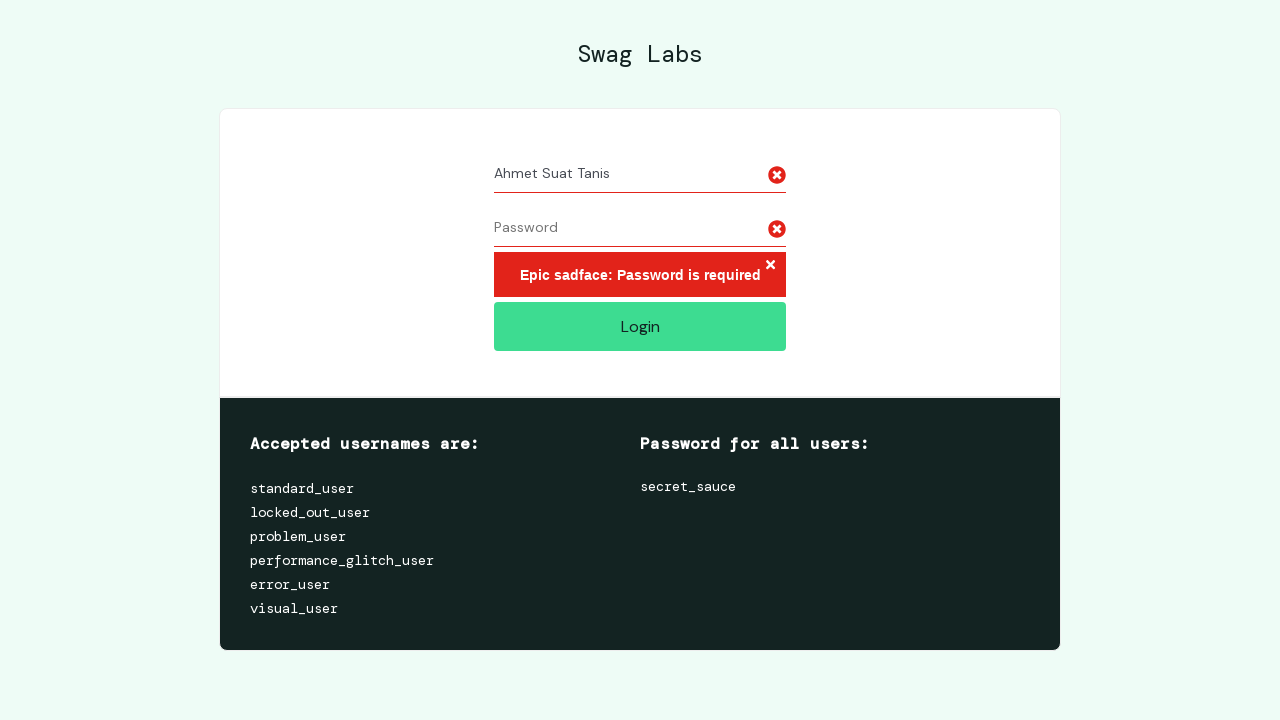

Verified error message displays 'Epic sadface: Password is required'
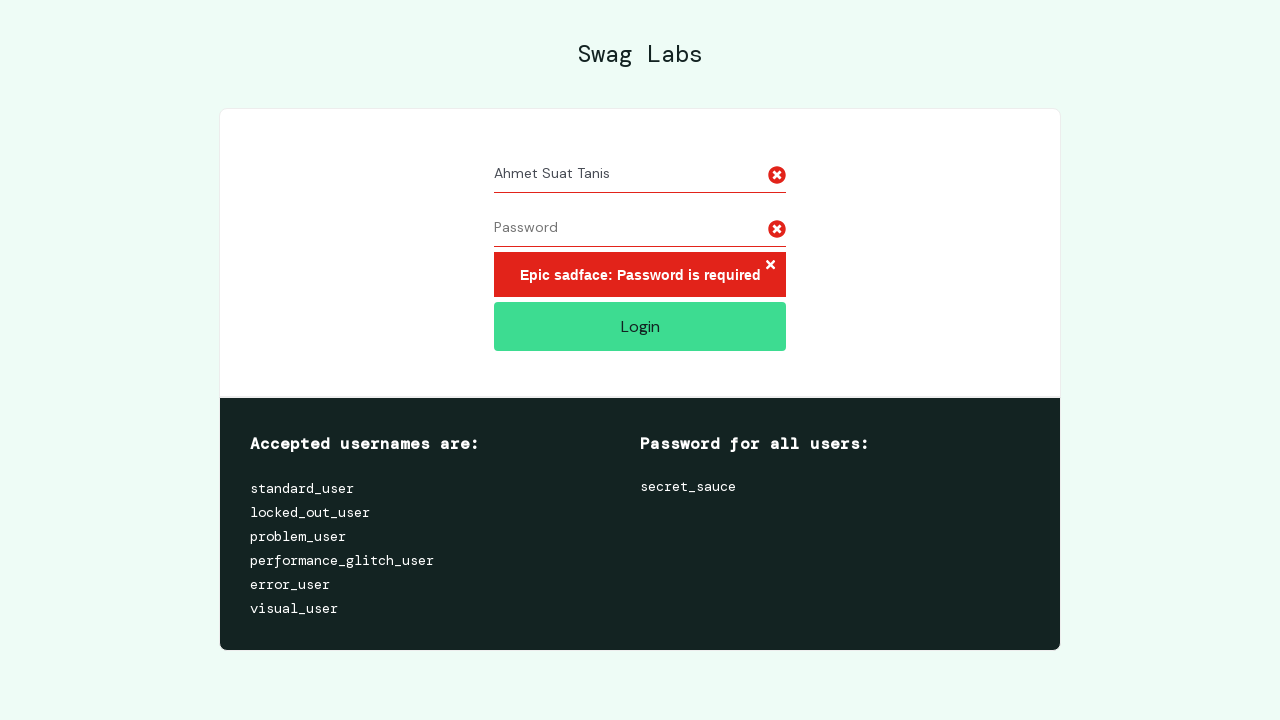

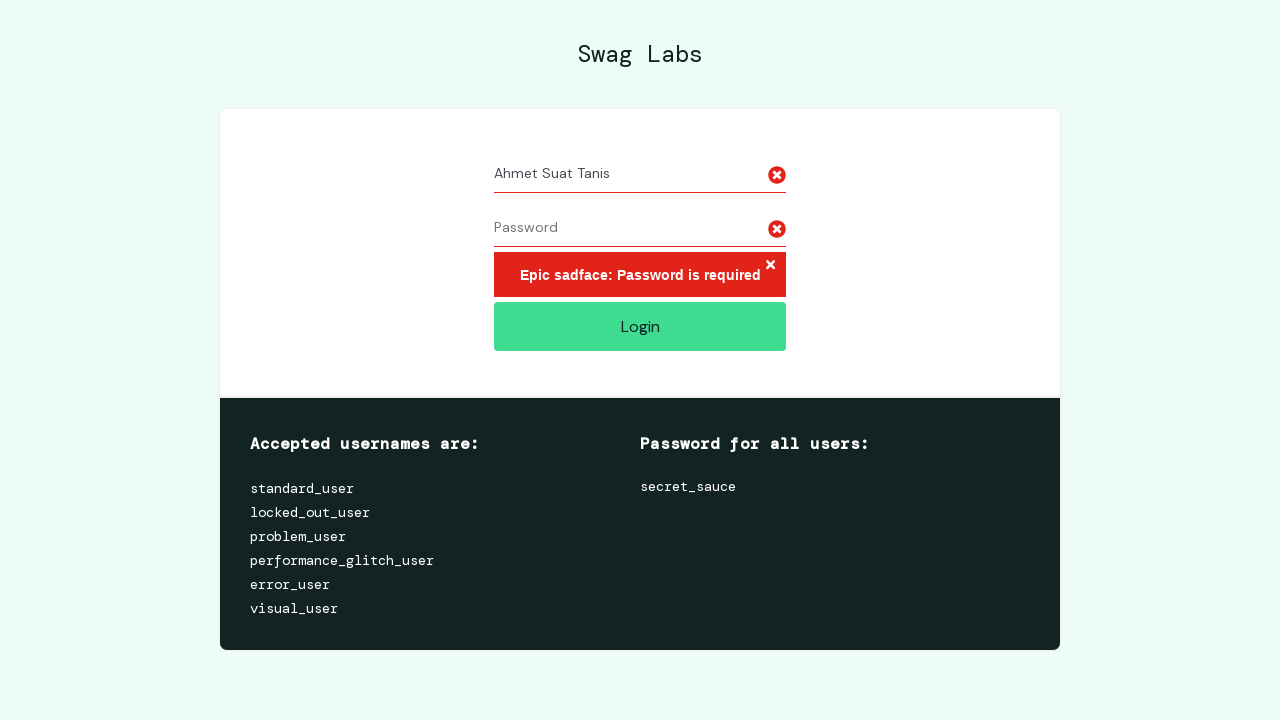